Navigates to the Download Files page from Chapter 9 and verifies the page loaded correctly

Starting URL: https://bonigarcia.dev/selenium-webdriver-java/

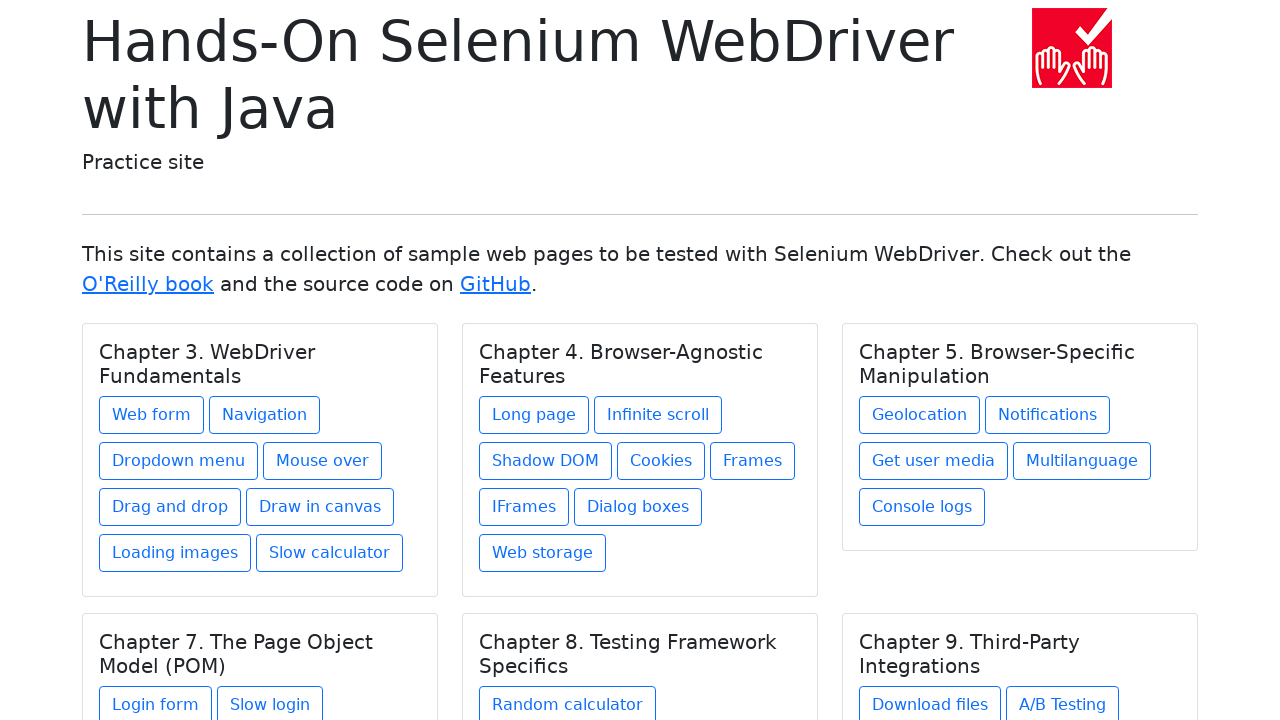

Clicked the Download Files link under Chapter 9 at (930, 701) on xpath=//h5[text()='Chapter 9. Third-Party Integrations']/../a[@href='download.ht
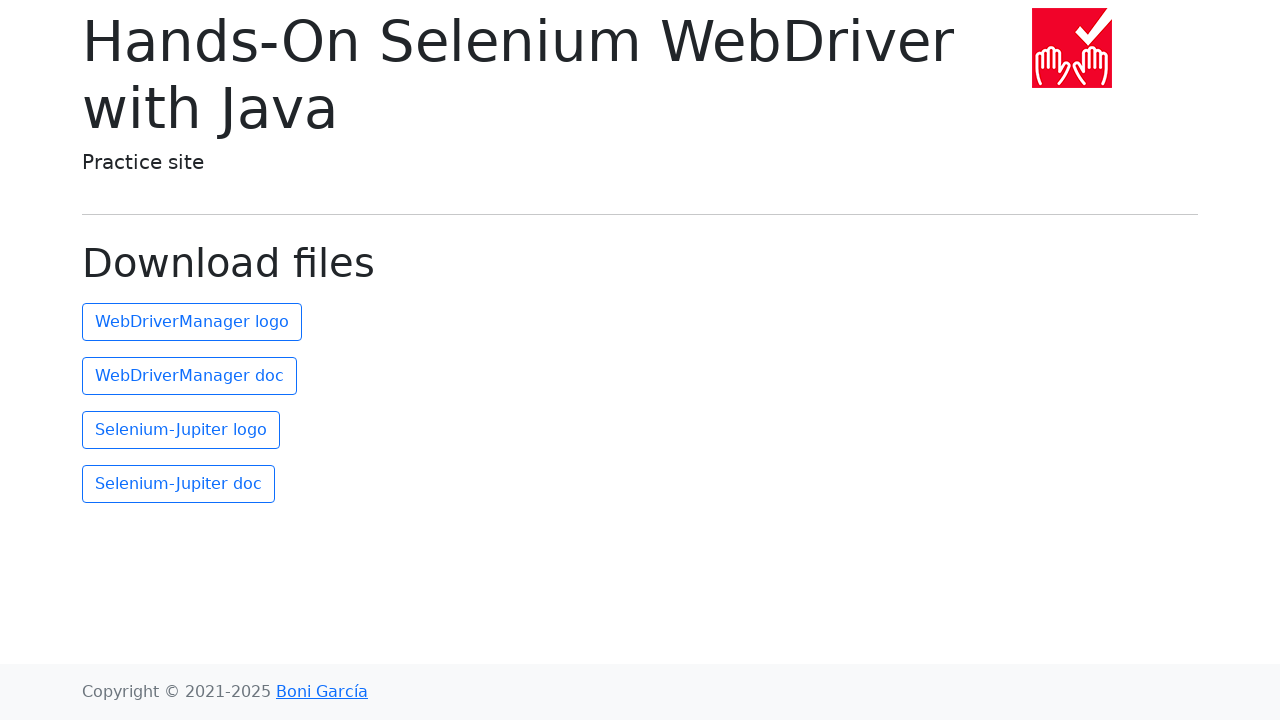

Download Files page loaded and title verified
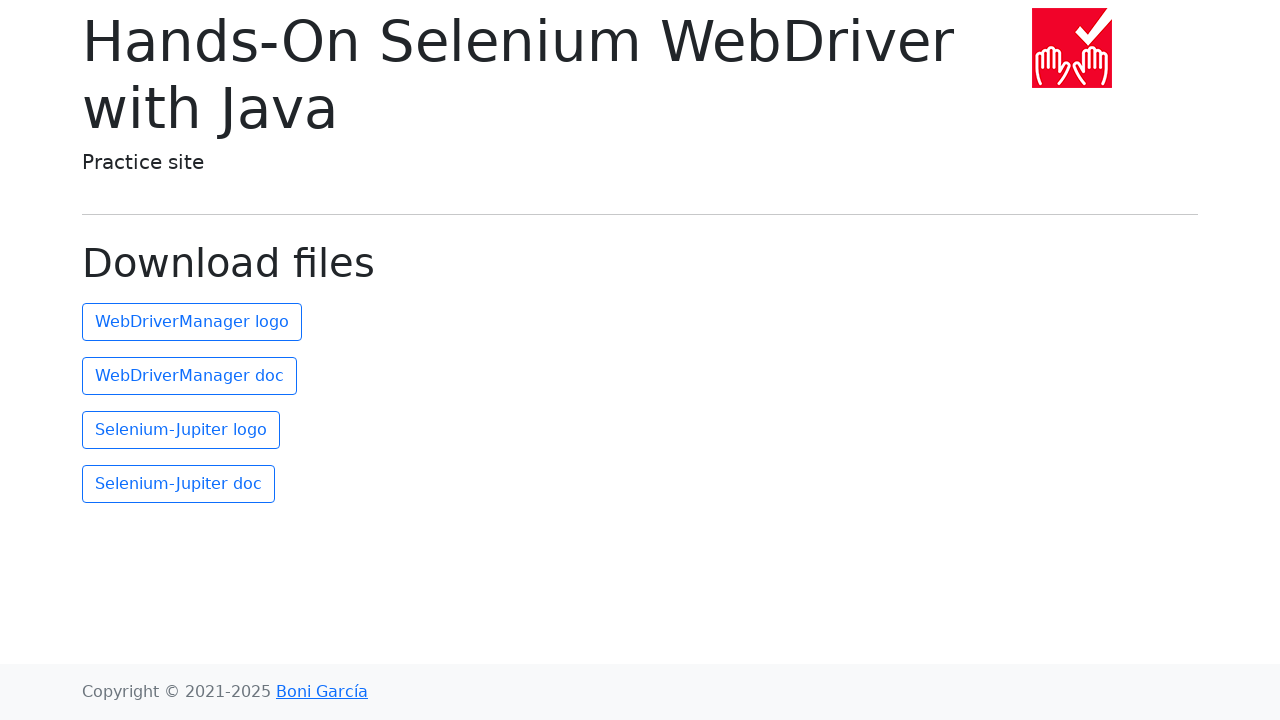

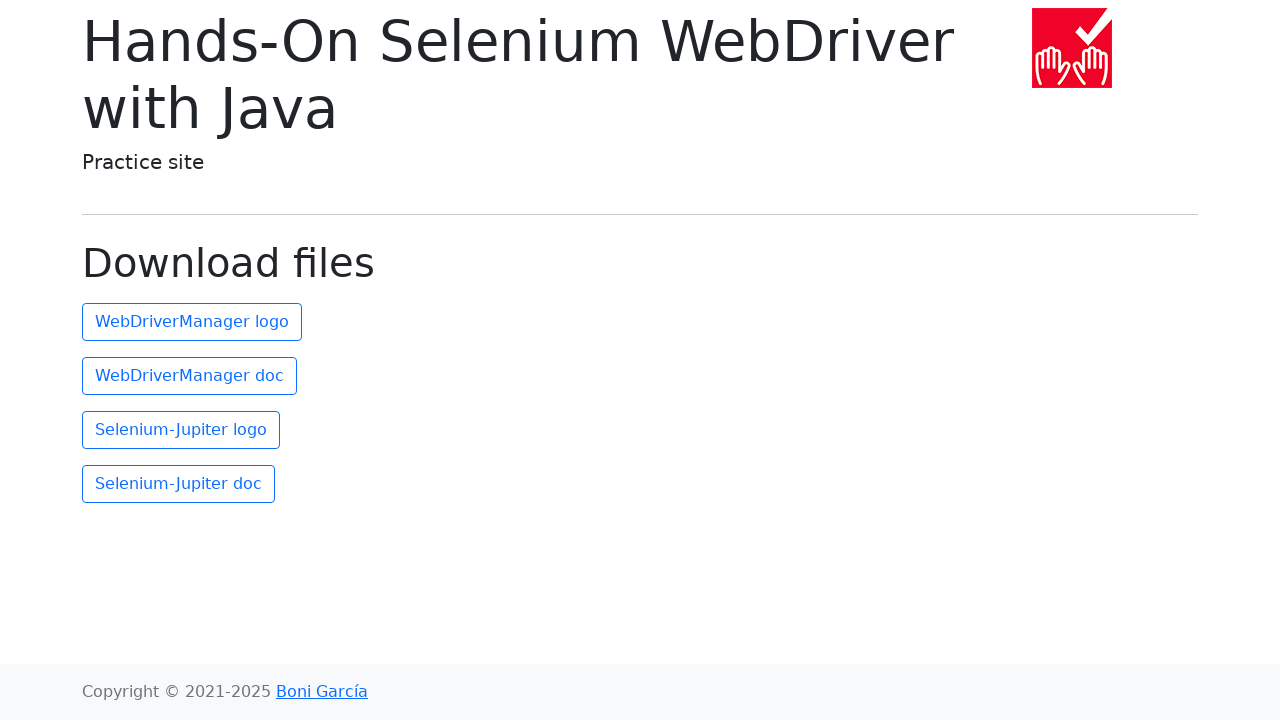